Tests a math quiz form by reading a value from the page, calculating a mathematical expression, filling in the answer, selecting a checkbox and radio button, and submitting the form

Starting URL: http://suninjuly.github.io/math.html

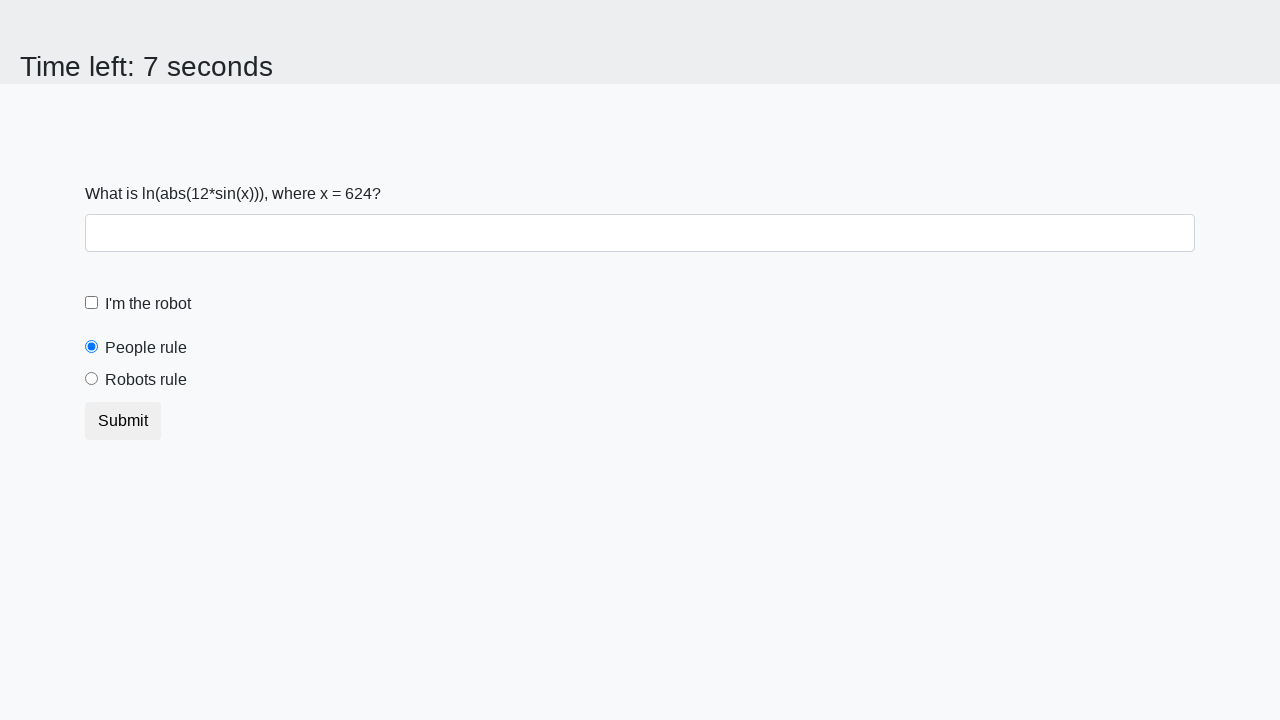

Located the input_value element on the page
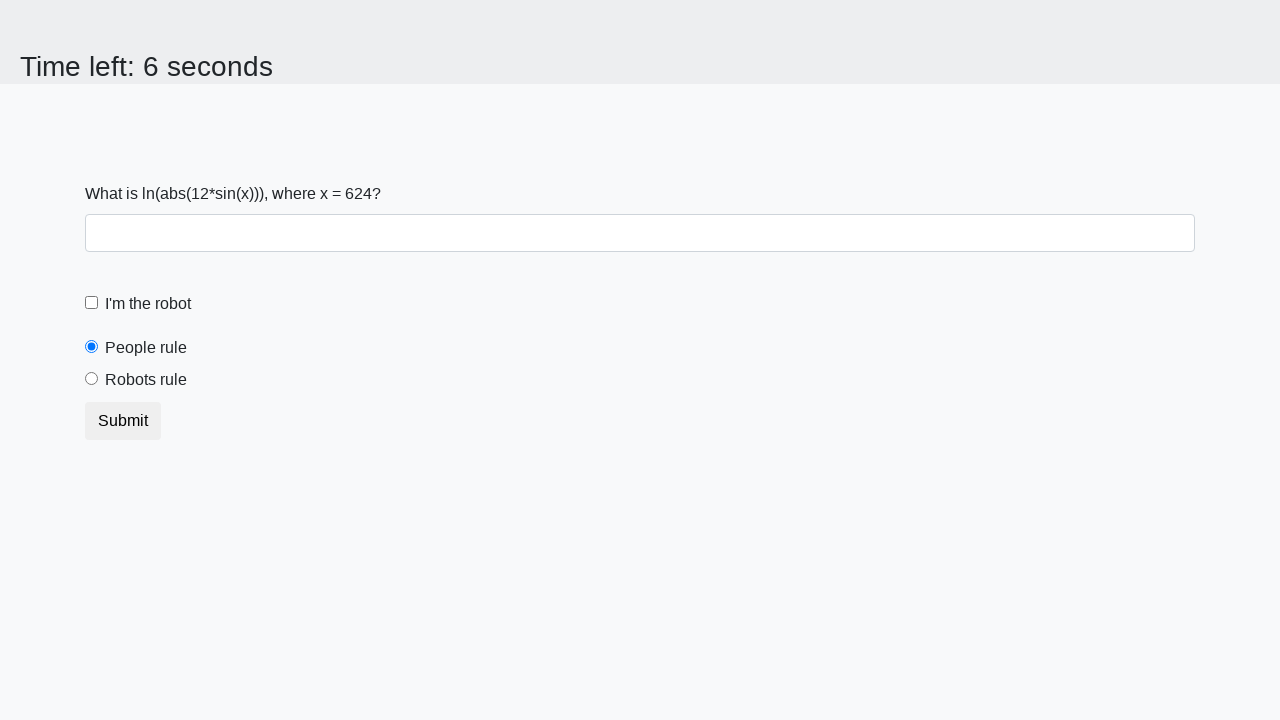

Retrieved x value from the page
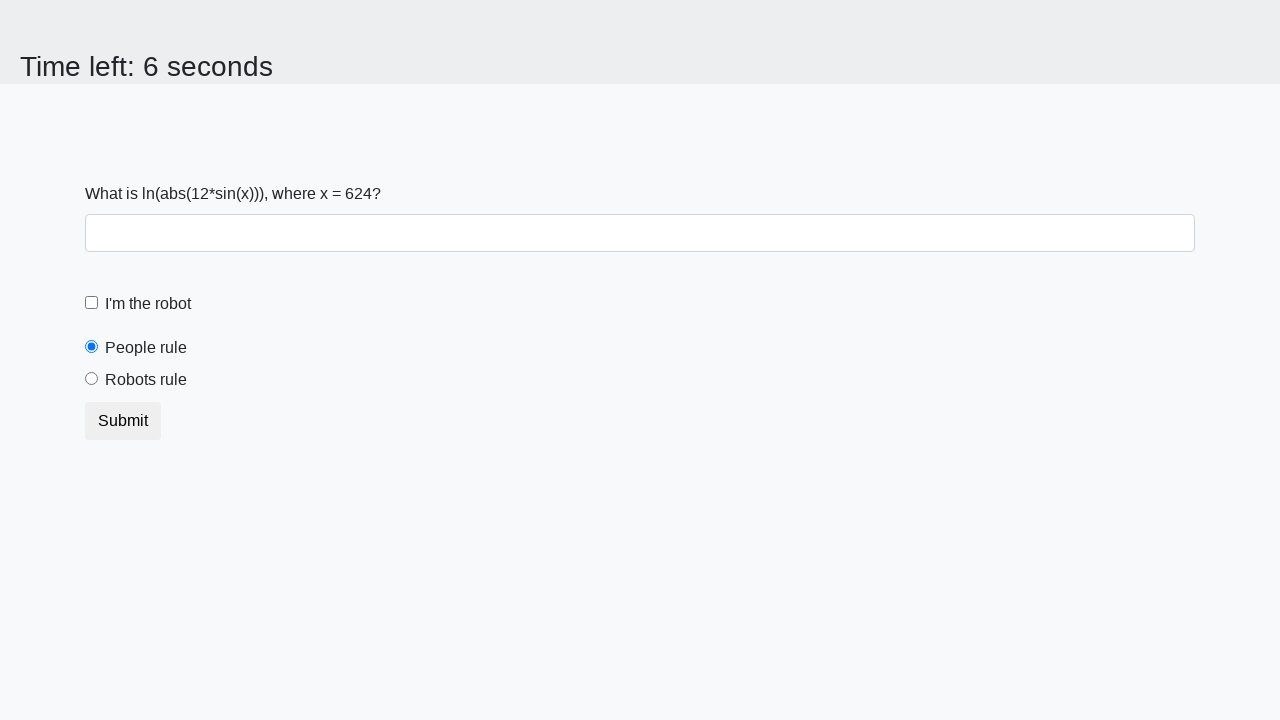

Calculated mathematical expression result: 2.4052521221258805
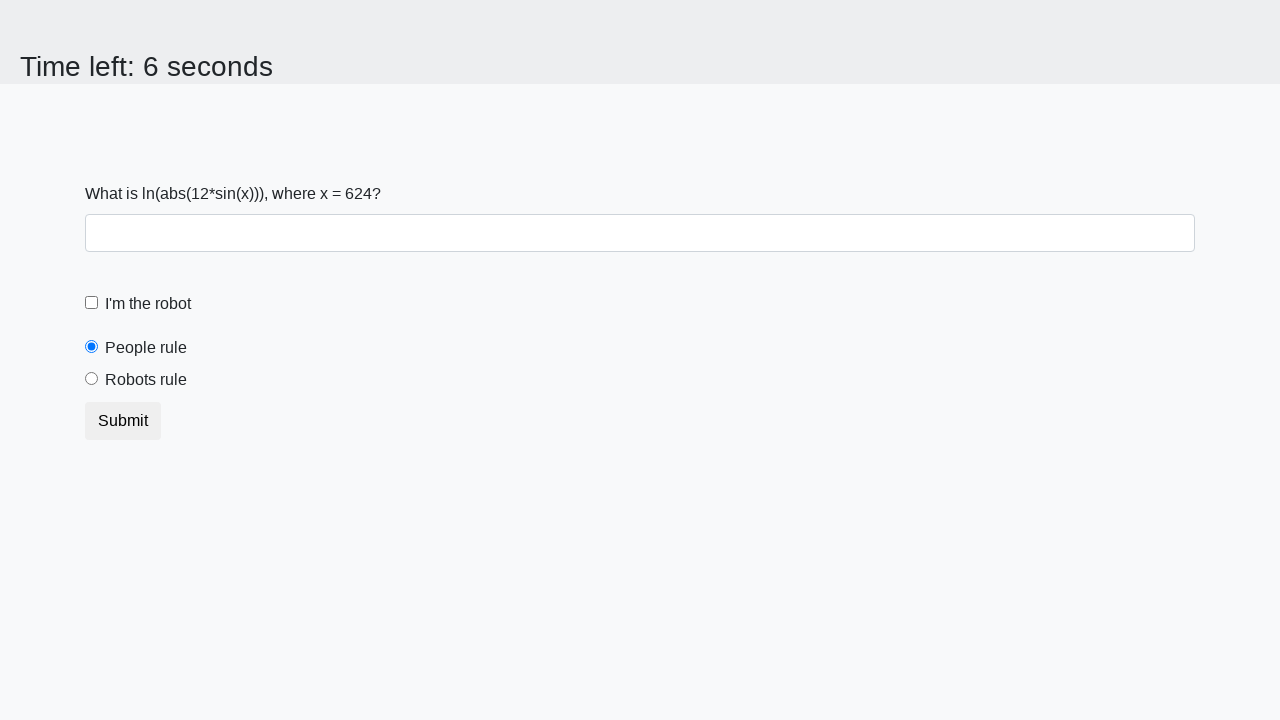

Filled in the calculated answer in the answer field on #answer
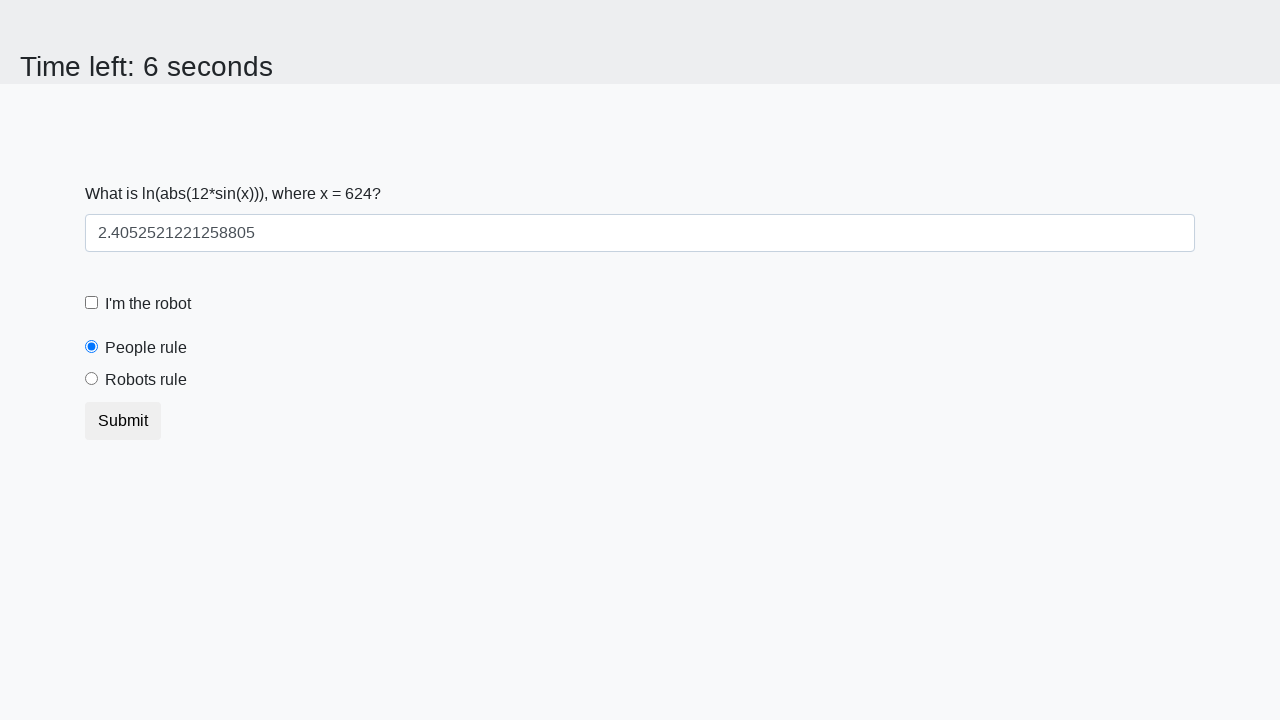

Clicked the robot checkbox at (92, 303) on #robotCheckbox
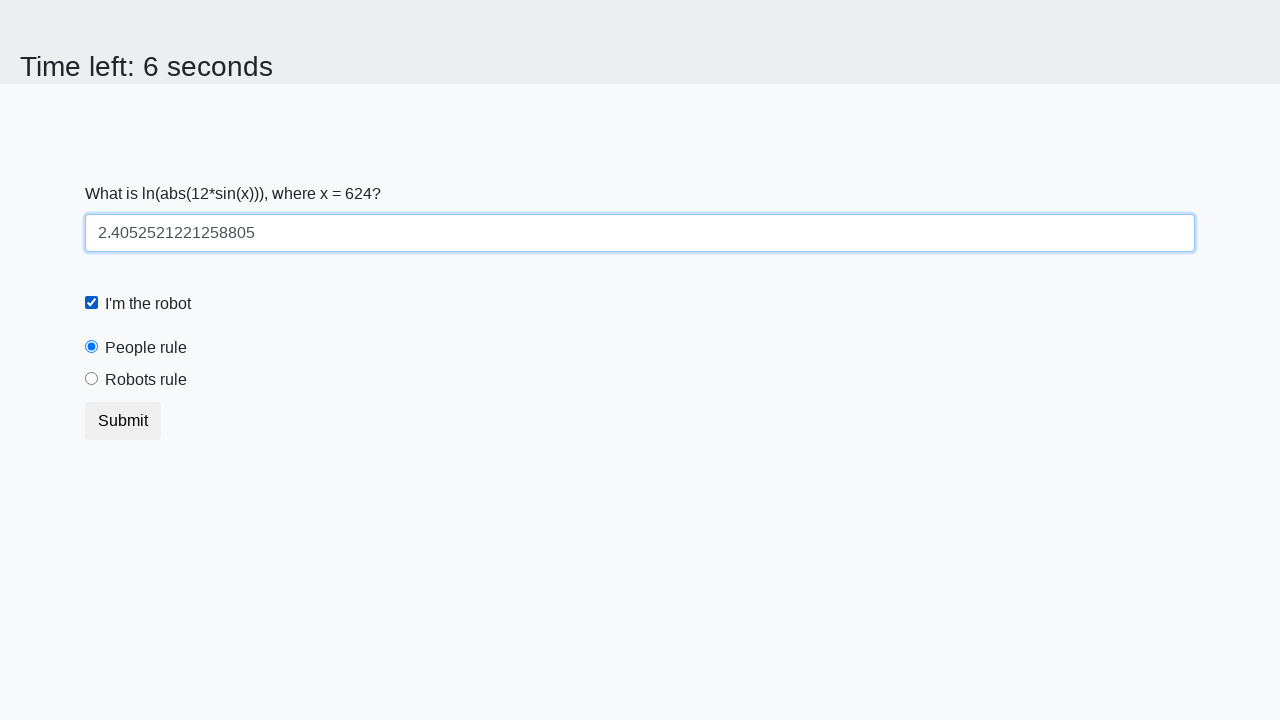

Clicked the robots rule radio button at (92, 379) on #robotsRule
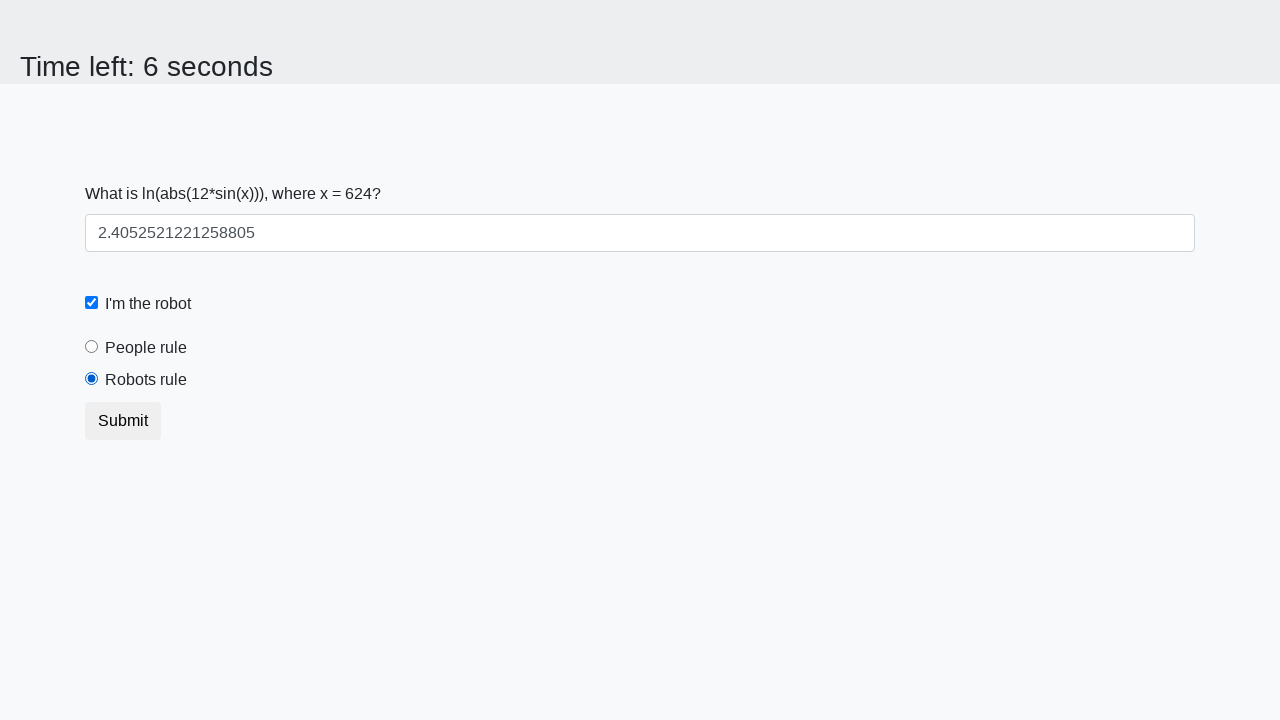

Clicked the submit button to complete the form at (123, 421) on .btn-default
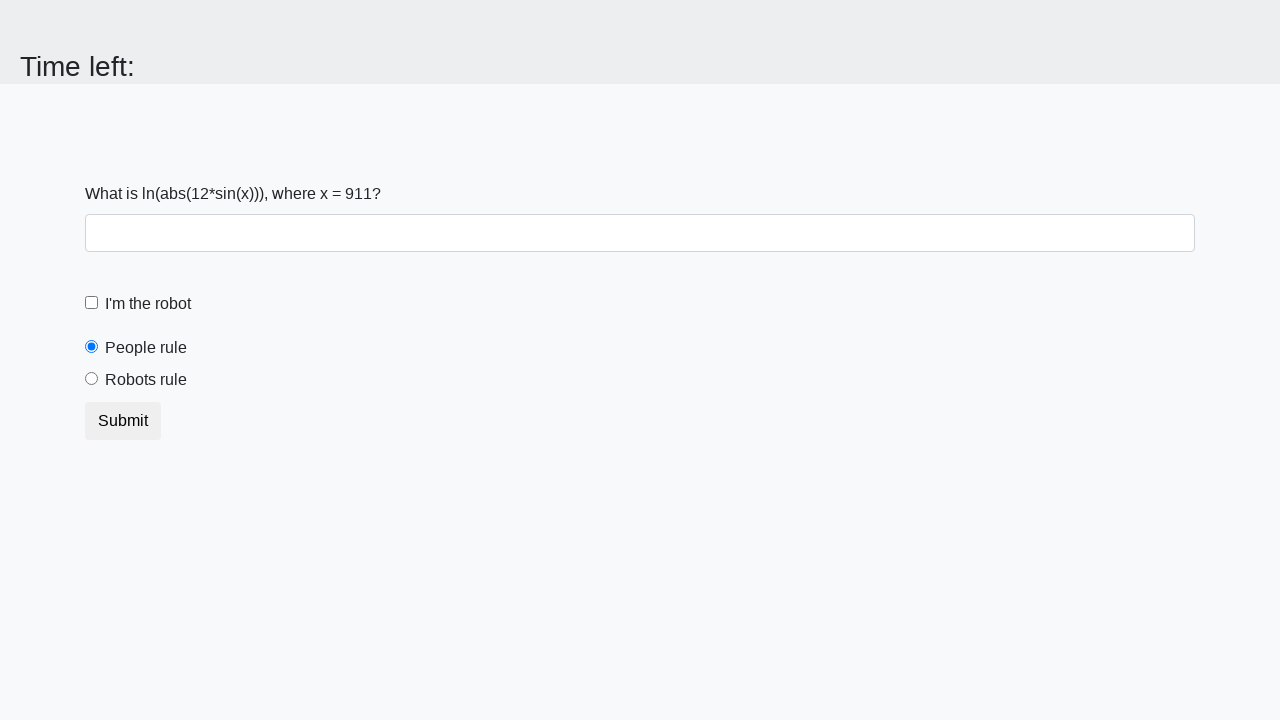

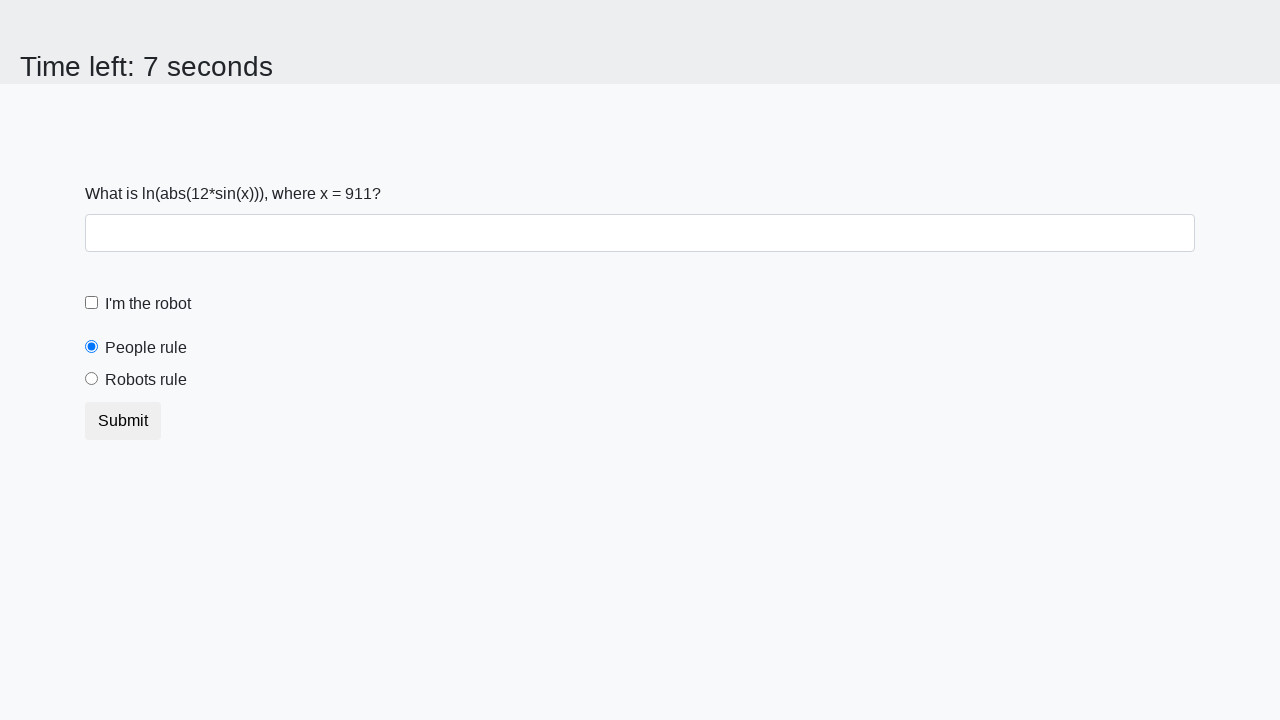